Tests user registration functionality by clicking the register link and filling out the registration form with personal details including username, password, gender, address, billing address, state selection, and agreement checkbox before submitting.

Starting URL: http://sahitest.com/demo/training/login.htm

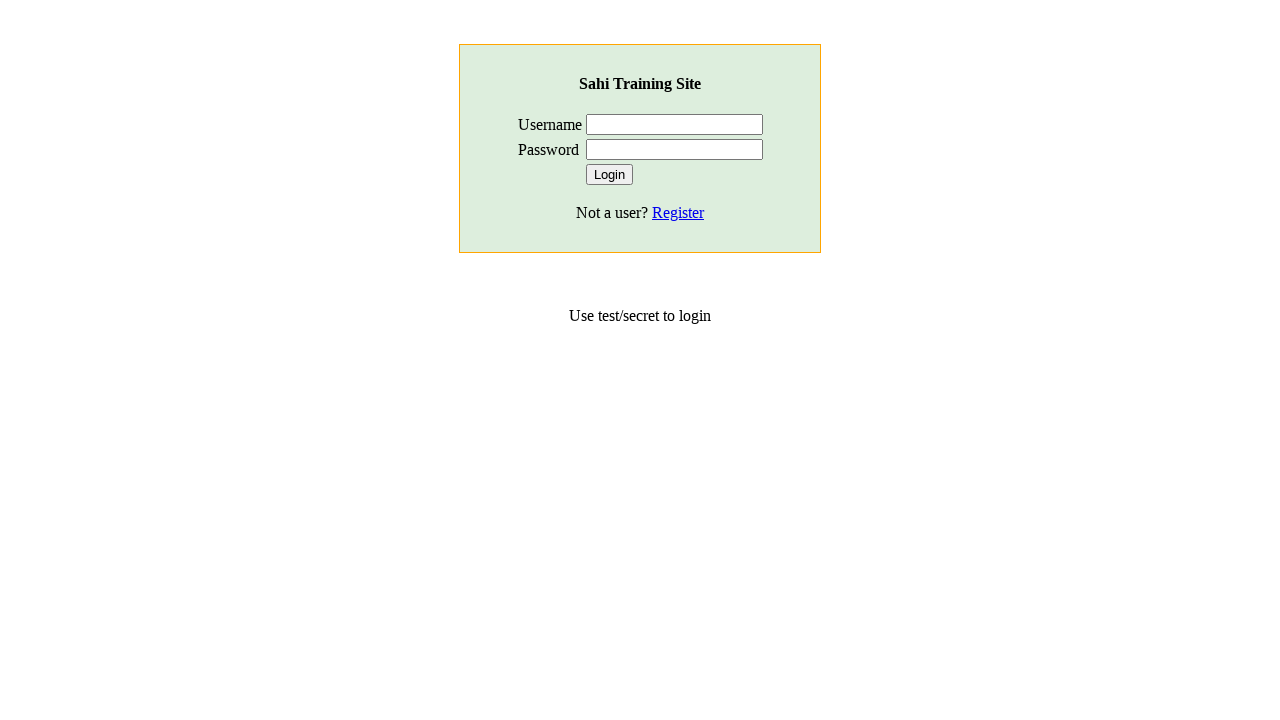

Clicked the Register link at (678, 212) on a
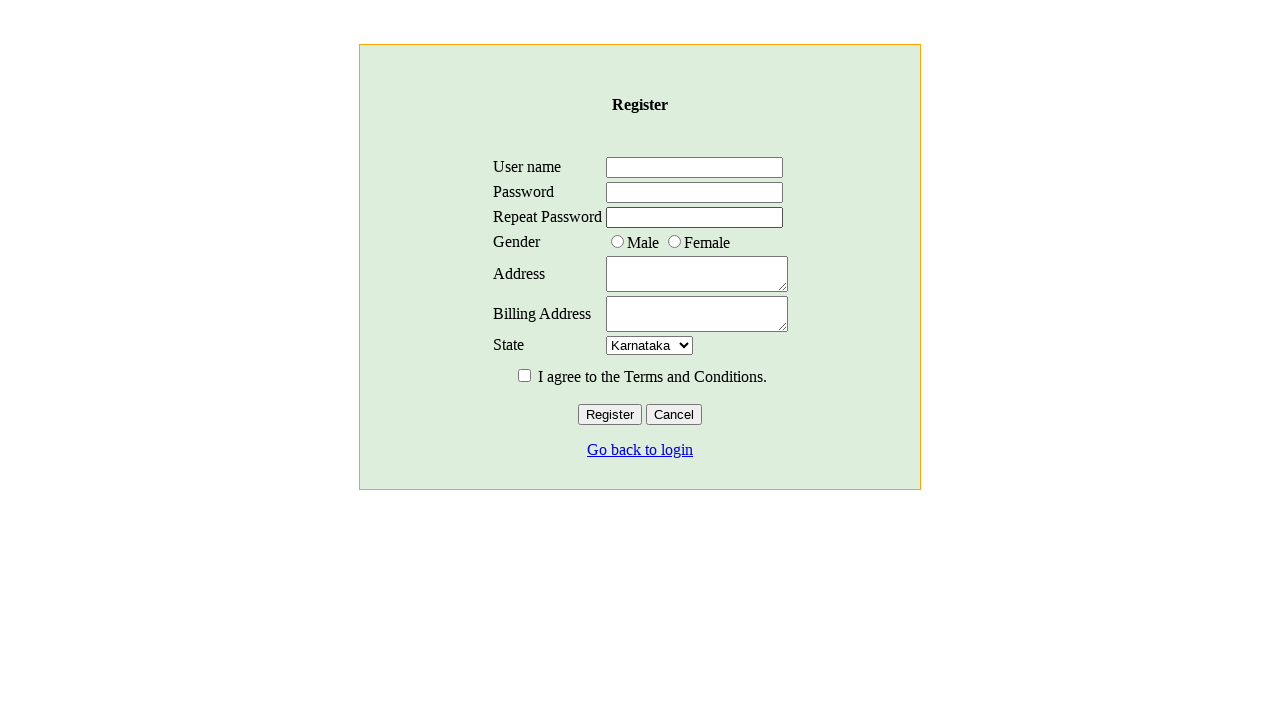

Filled username field with 'Carlos' on #uid
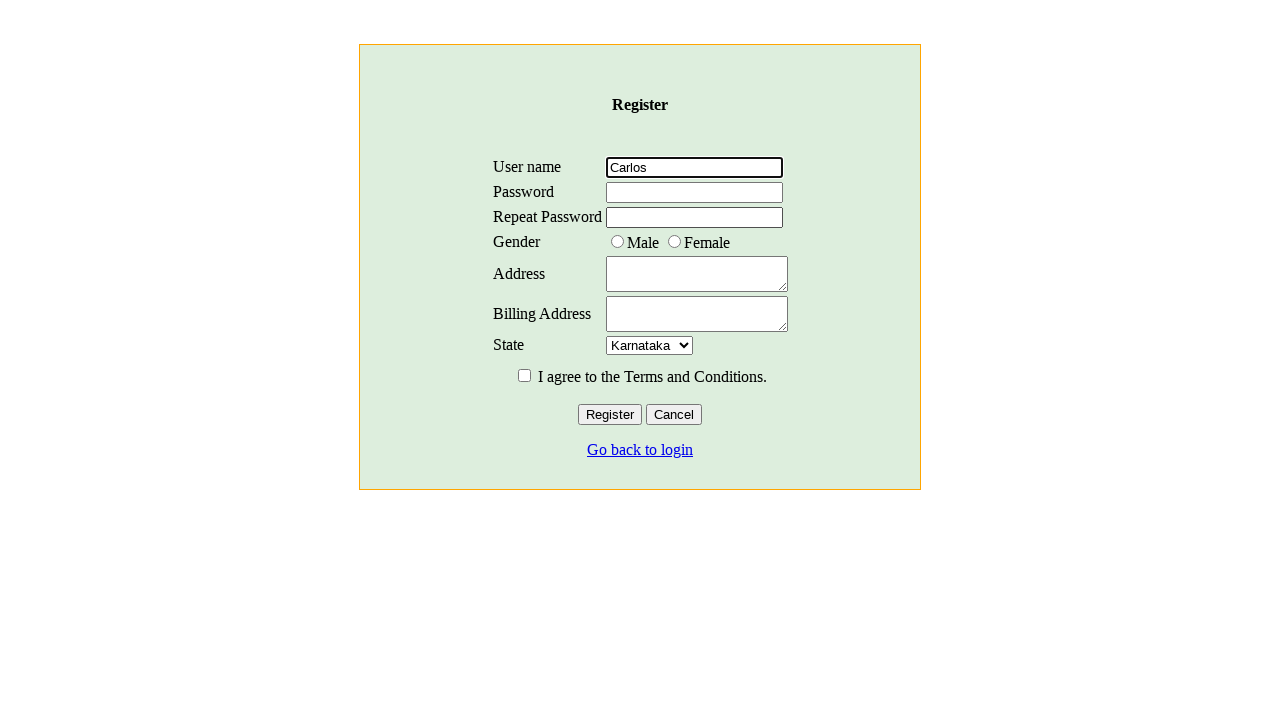

Filled password field with 'Test@5678' on #pid
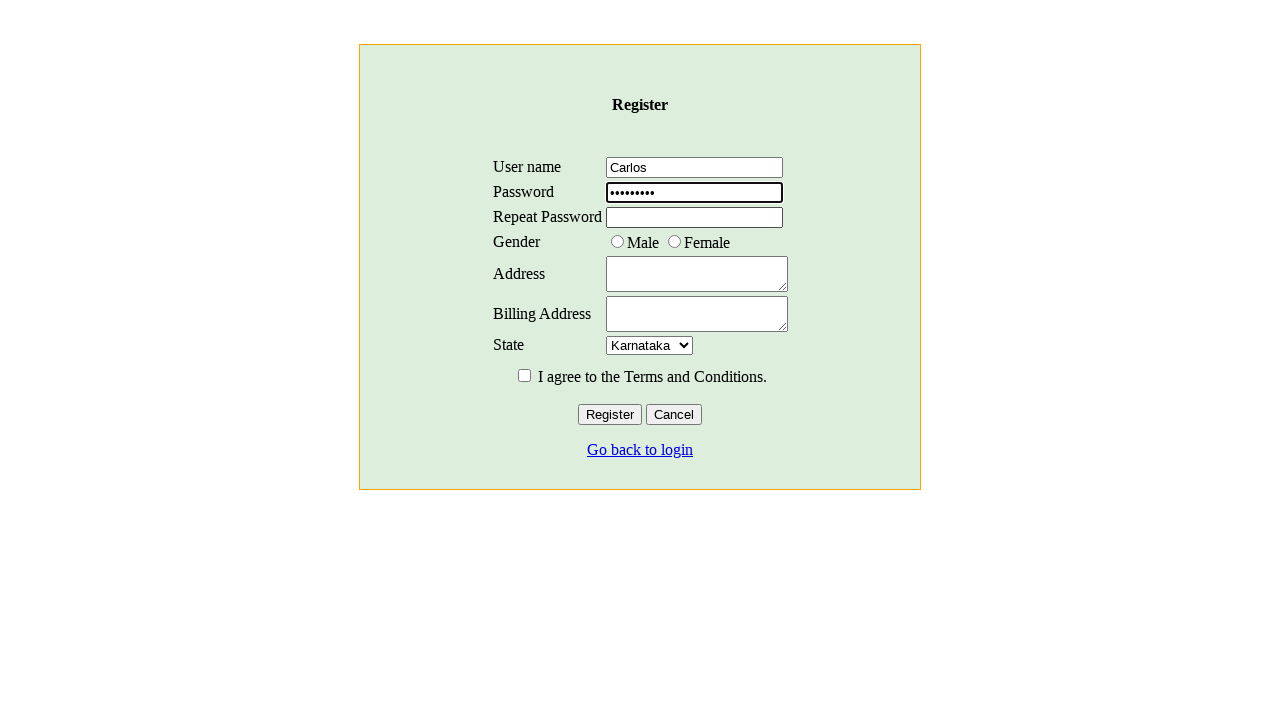

Filled repeat password field with 'Test@5678' on #pid2
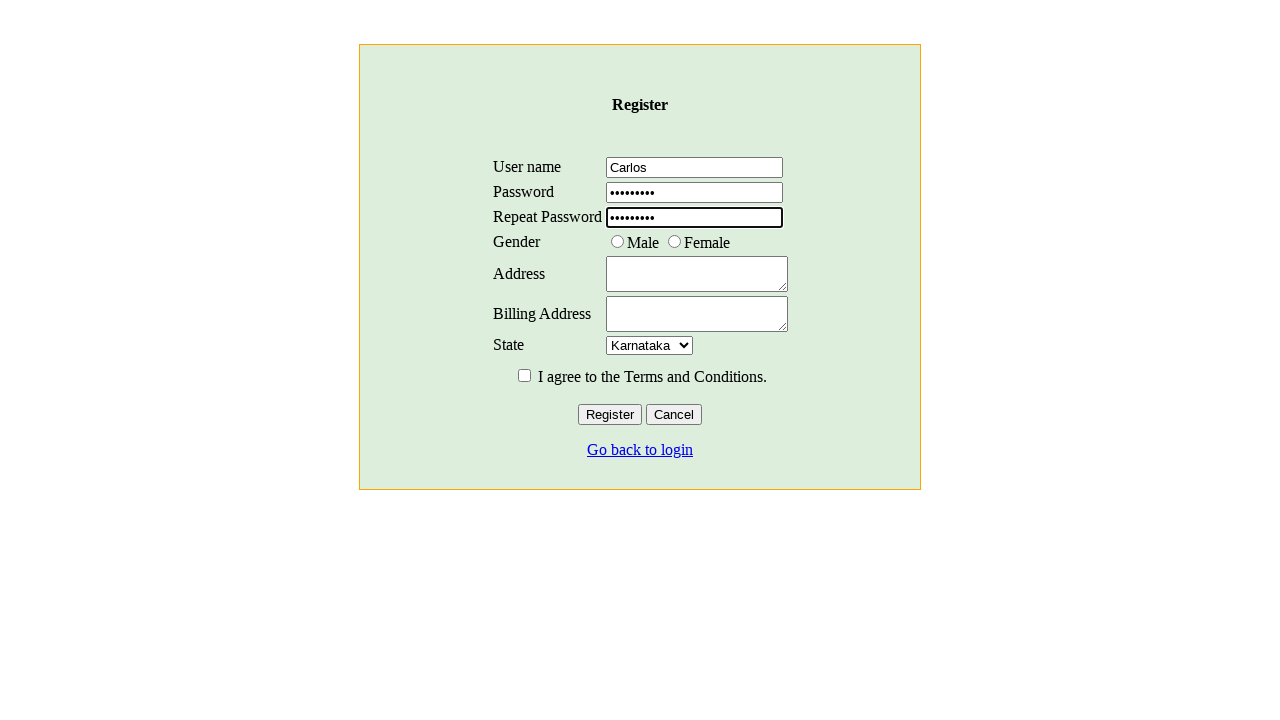

Selected Male gender option at (617, 241) on input[name='gender'][value='M']
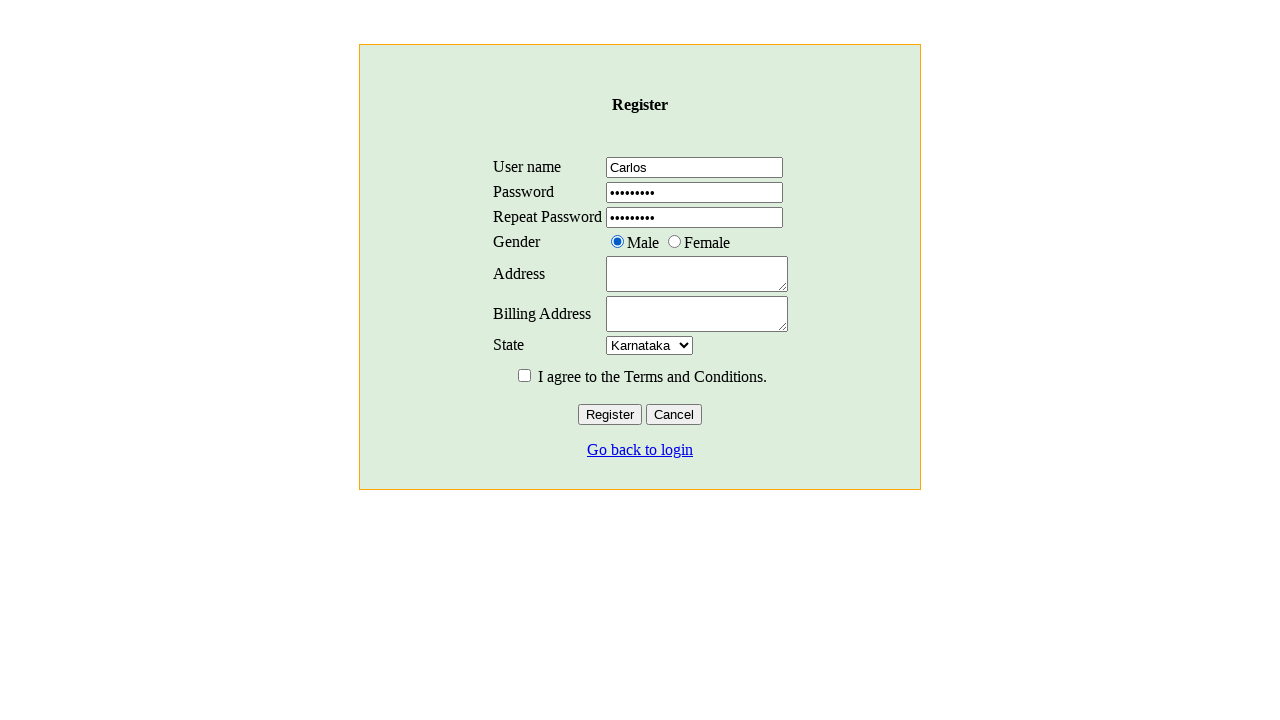

Filled address field with '742 Evergreen Terrace' on #taid
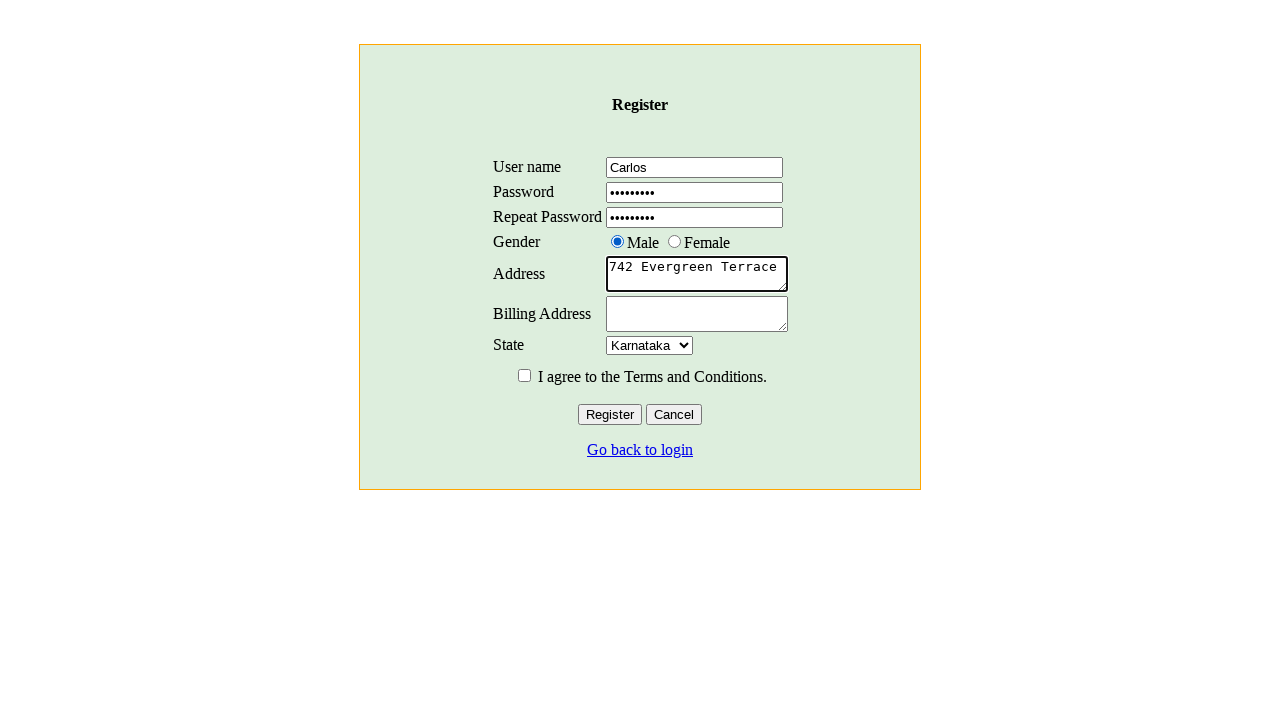

Filled billing address field with '123 Main Street' on #btaid
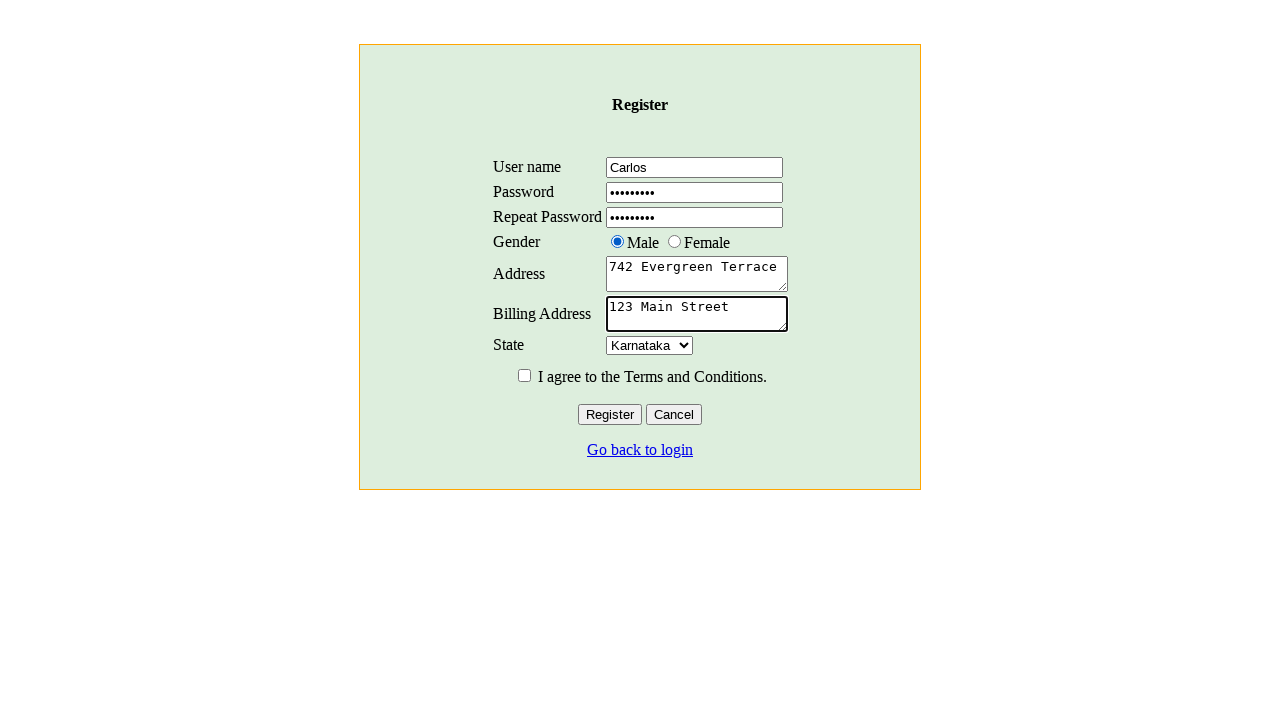

Selected Kerala from state dropdown on //html/body/center/div/form/div/table/tbody/tr[7]/td[2]/select
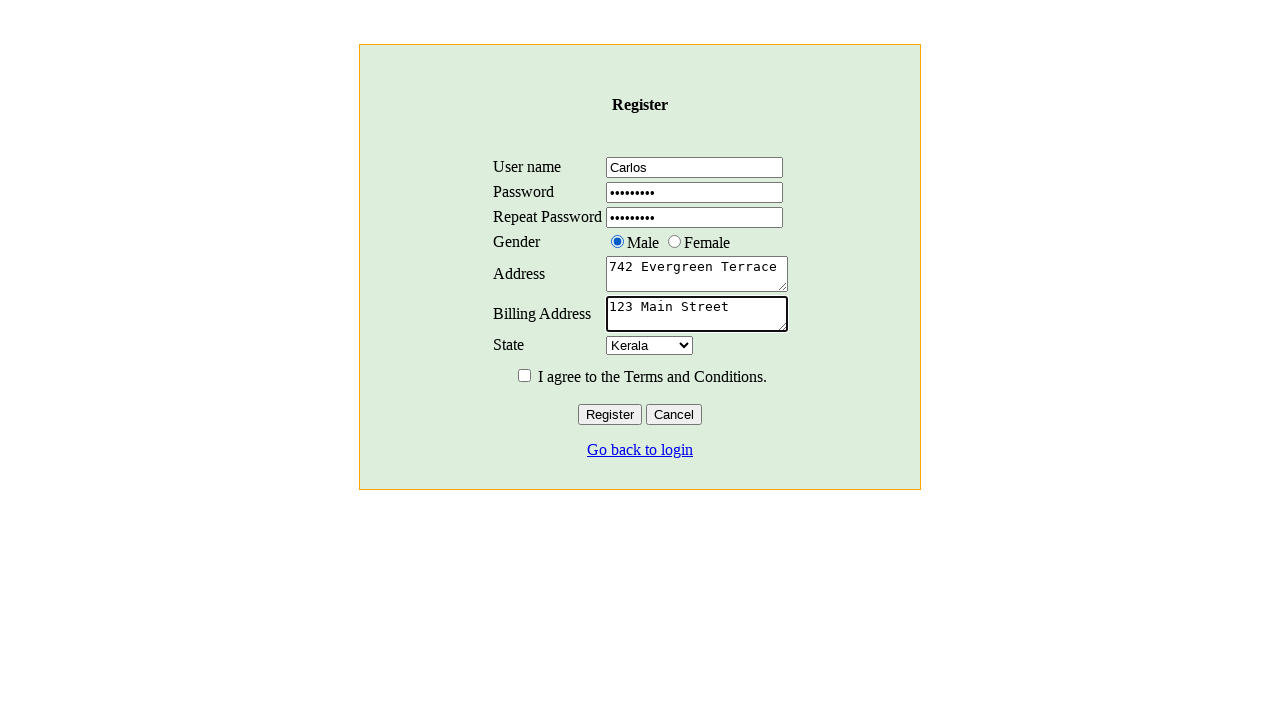

Checked the agreement checkbox at (524, 375) on xpath=//html/body/center/div/form/input[1]
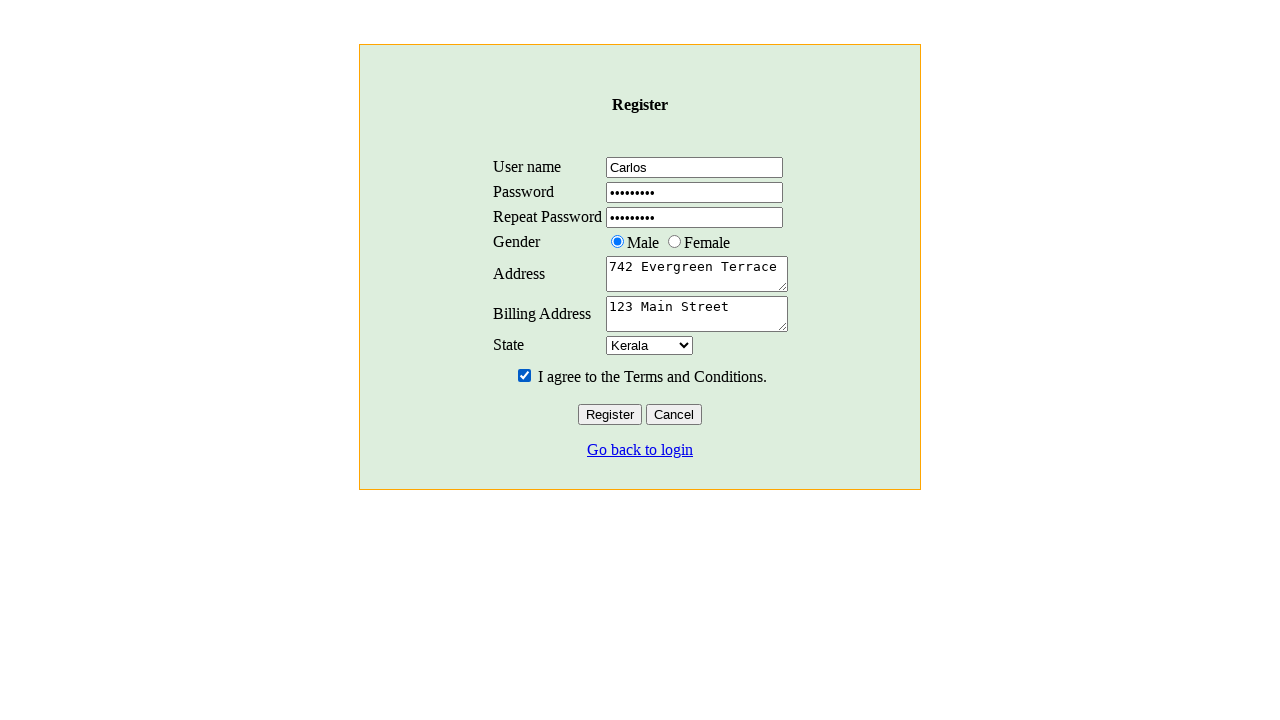

Clicked the Register button to submit the form at (610, 414) on xpath=//html/body/center/div/form/input[2]
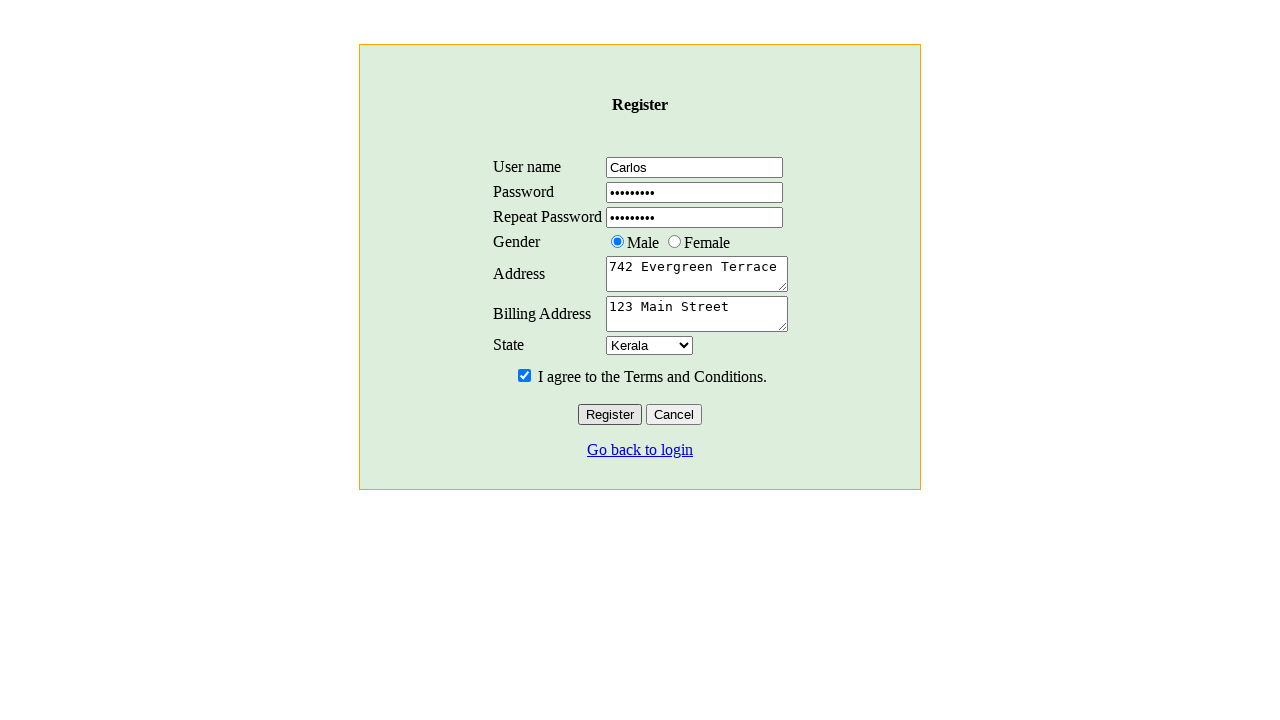

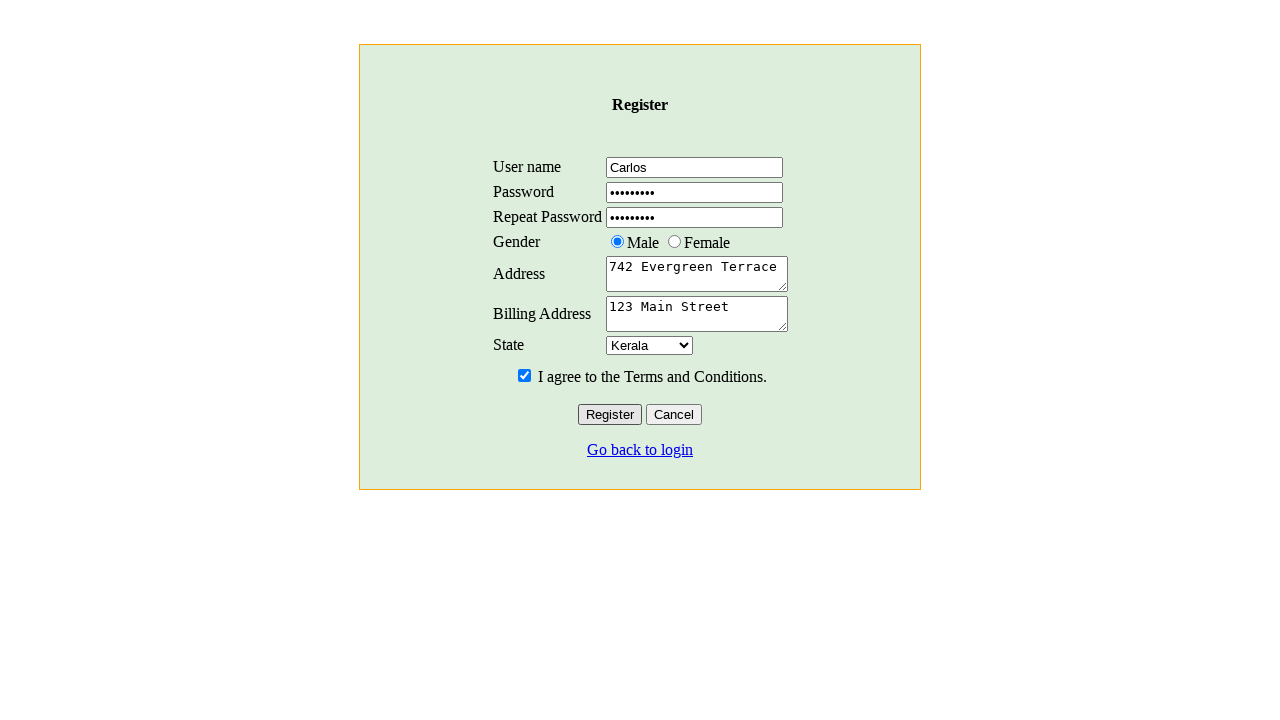